Tests handling of iframes by navigating to a frames demo page and filling an input field inside a nested frame using frame locator.

Starting URL: https://ui.vision/demo/webtest/frames/

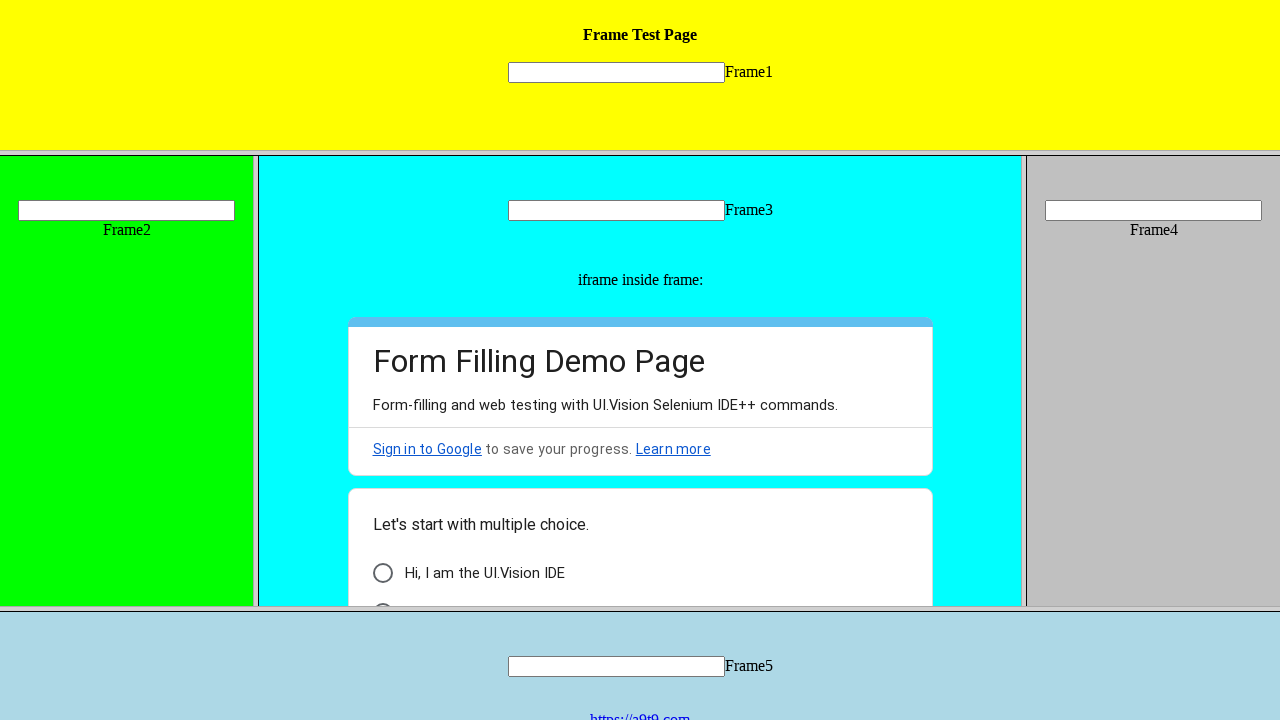

Navigated to frames demo page
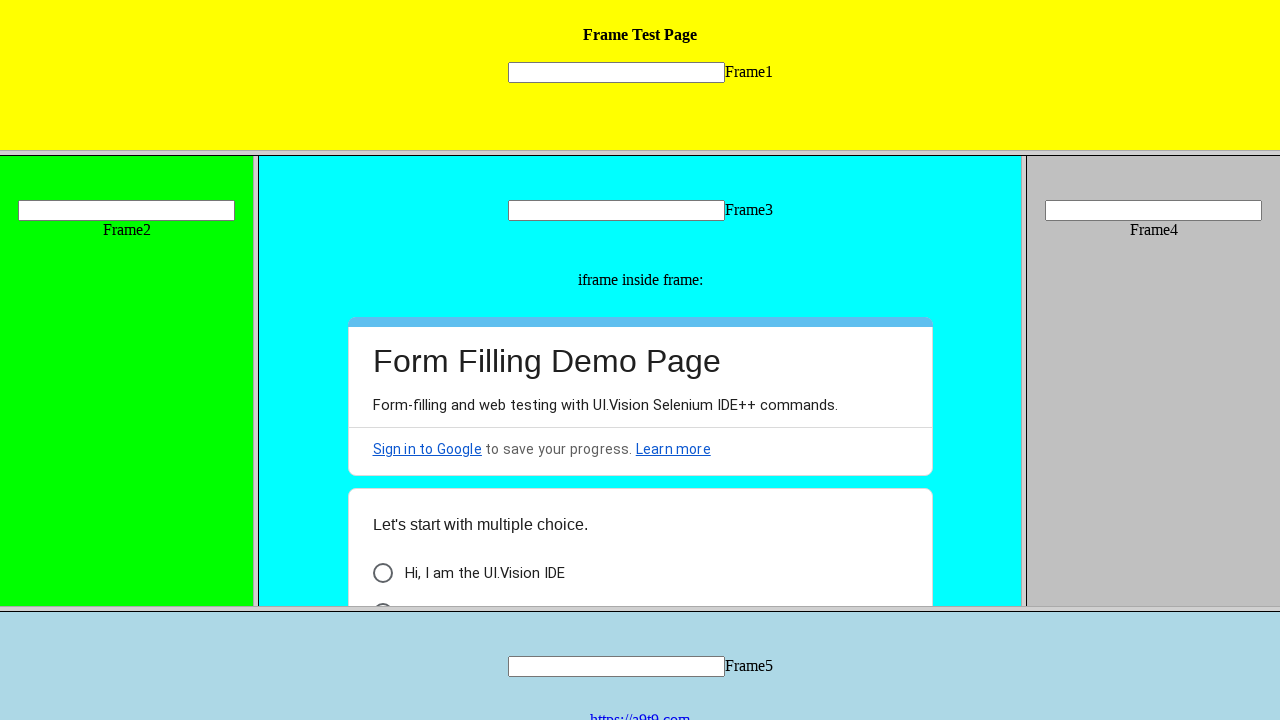

Filled input field inside frame with 'Hello' on [src='frame_1.html'] >> internal:control=enter-frame >> xpath=//input[@name='myt
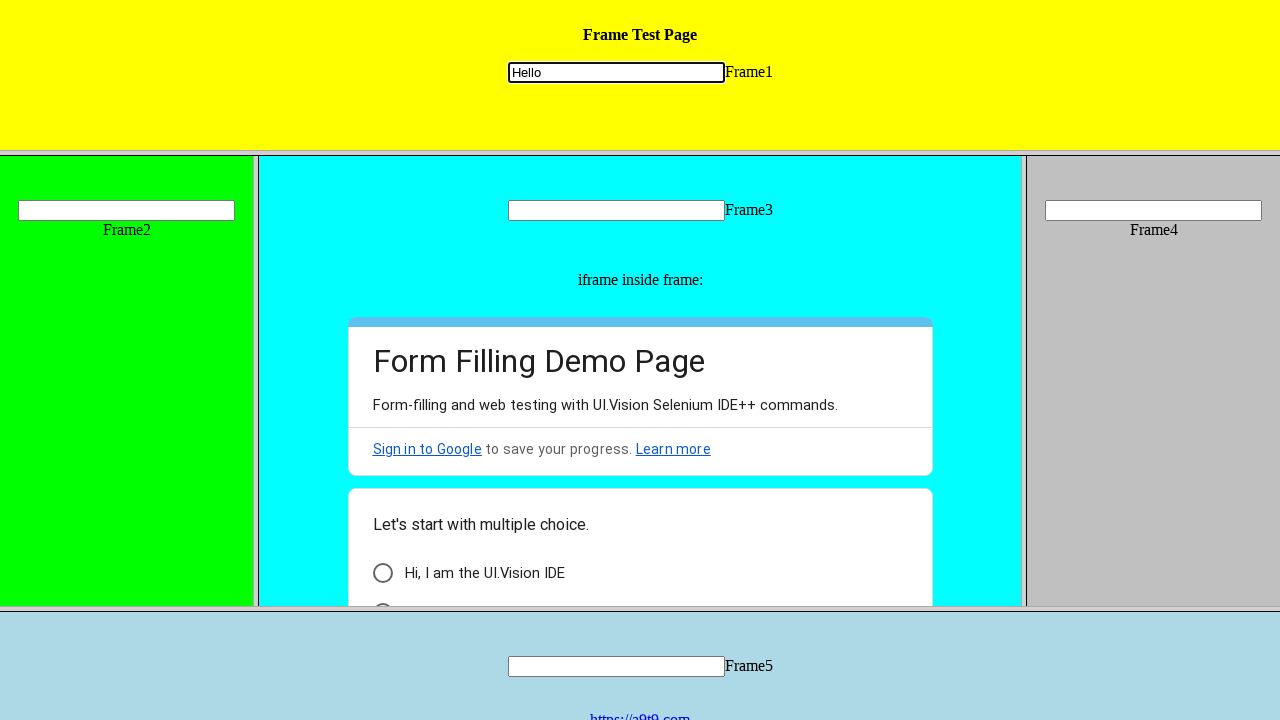

Waited 2 seconds to observe the result
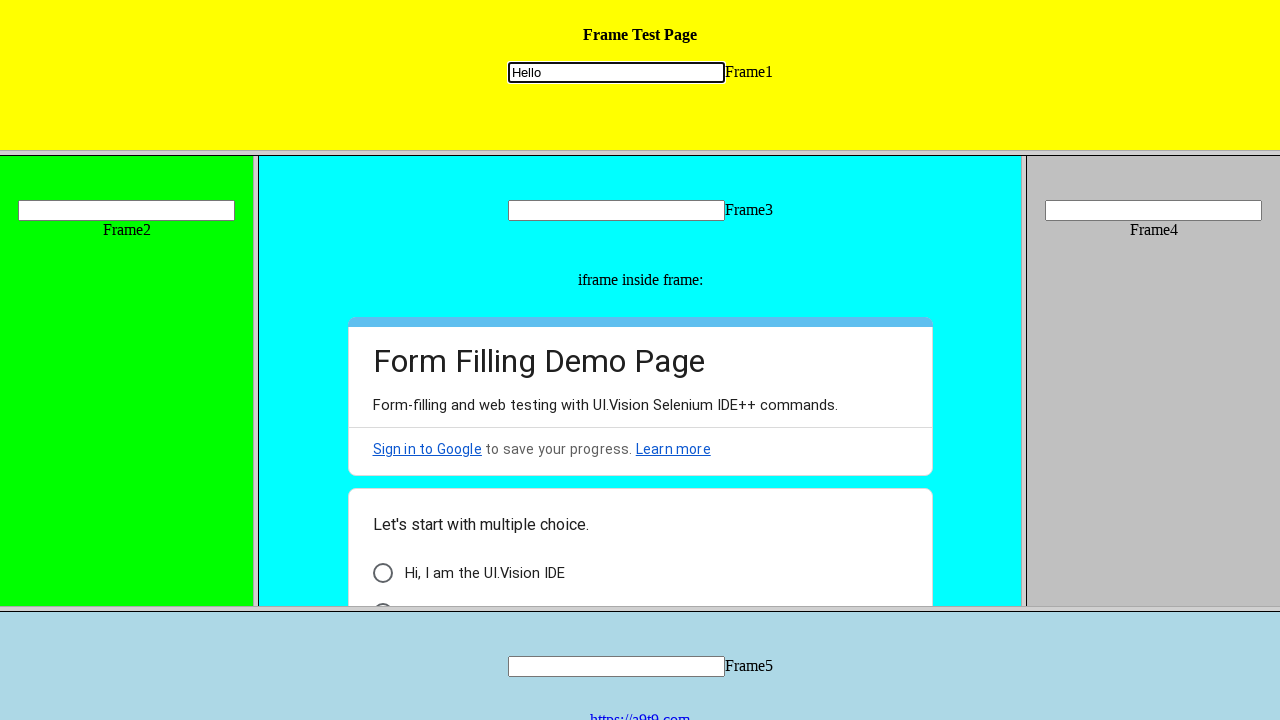

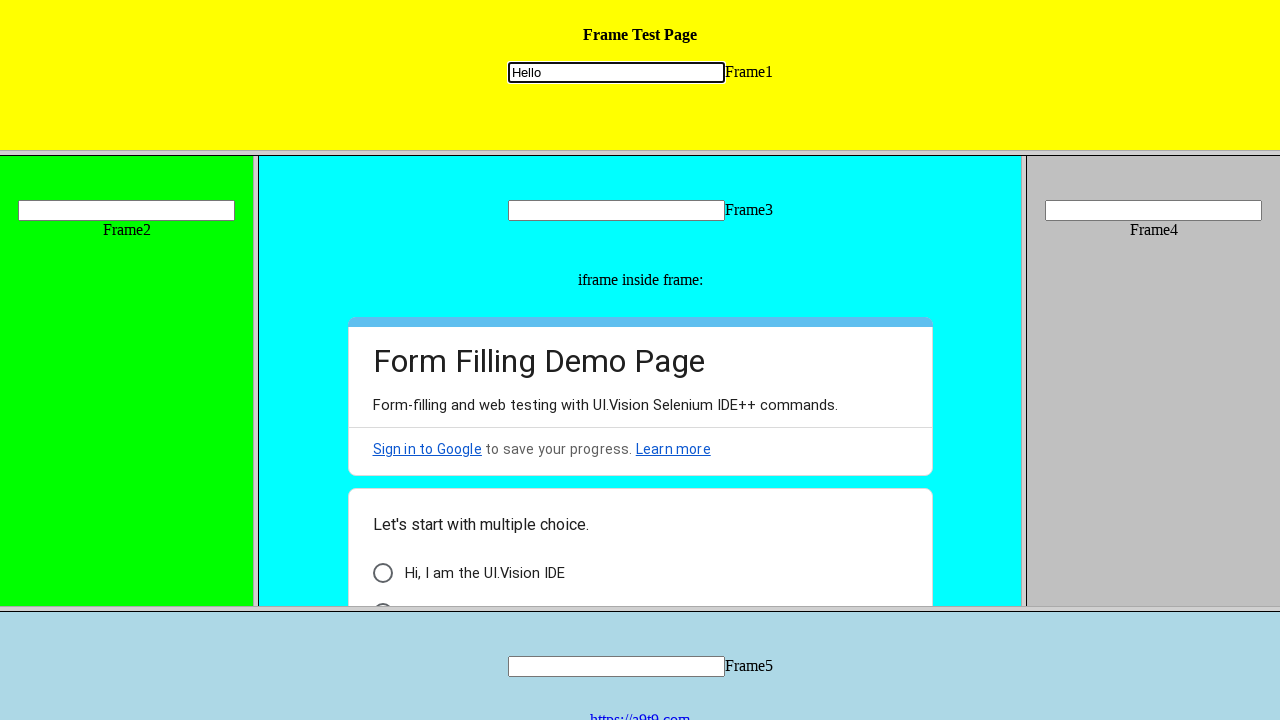